Tests dynamic dropdown selection on a flight booking practice page by selecting origin (Bangalore) and destination (Chennai) airports from dropdown menus

Starting URL: https://rahulshettyacademy.com/dropdownsPractise/

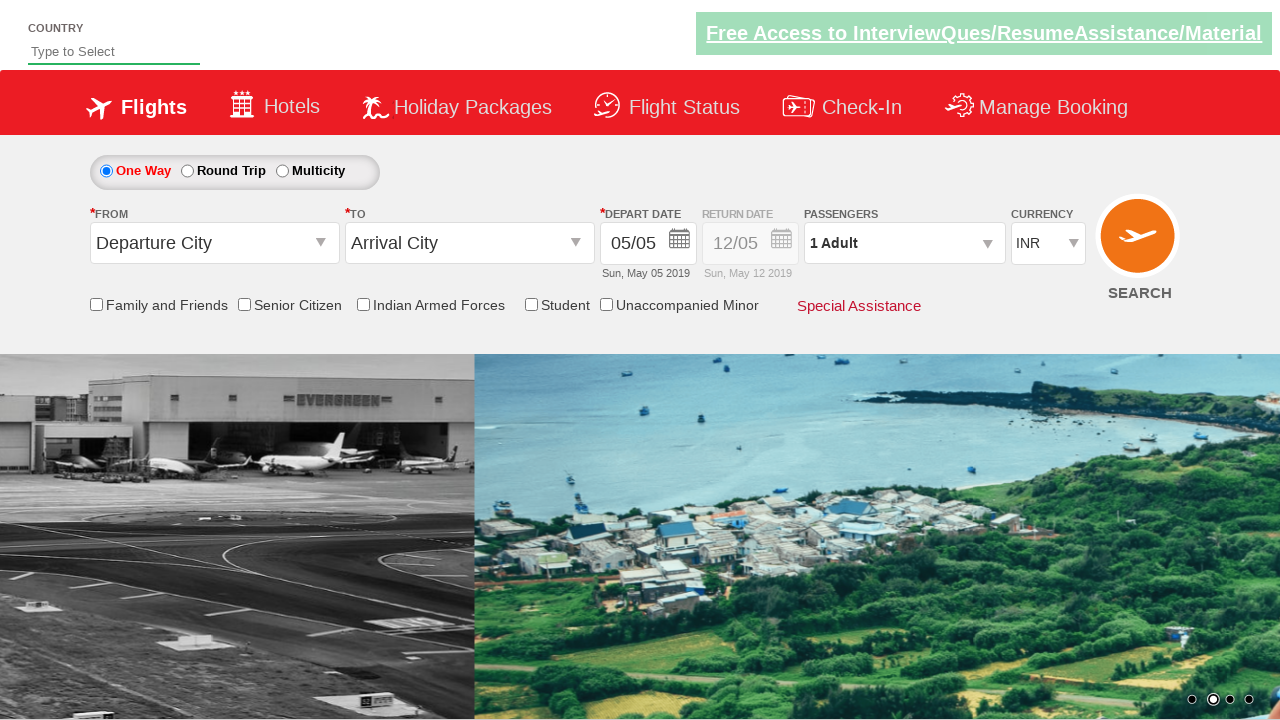

Clicked on origin station dropdown to open it at (214, 243) on #ctl00_mainContent_ddl_originStation1_CTXT
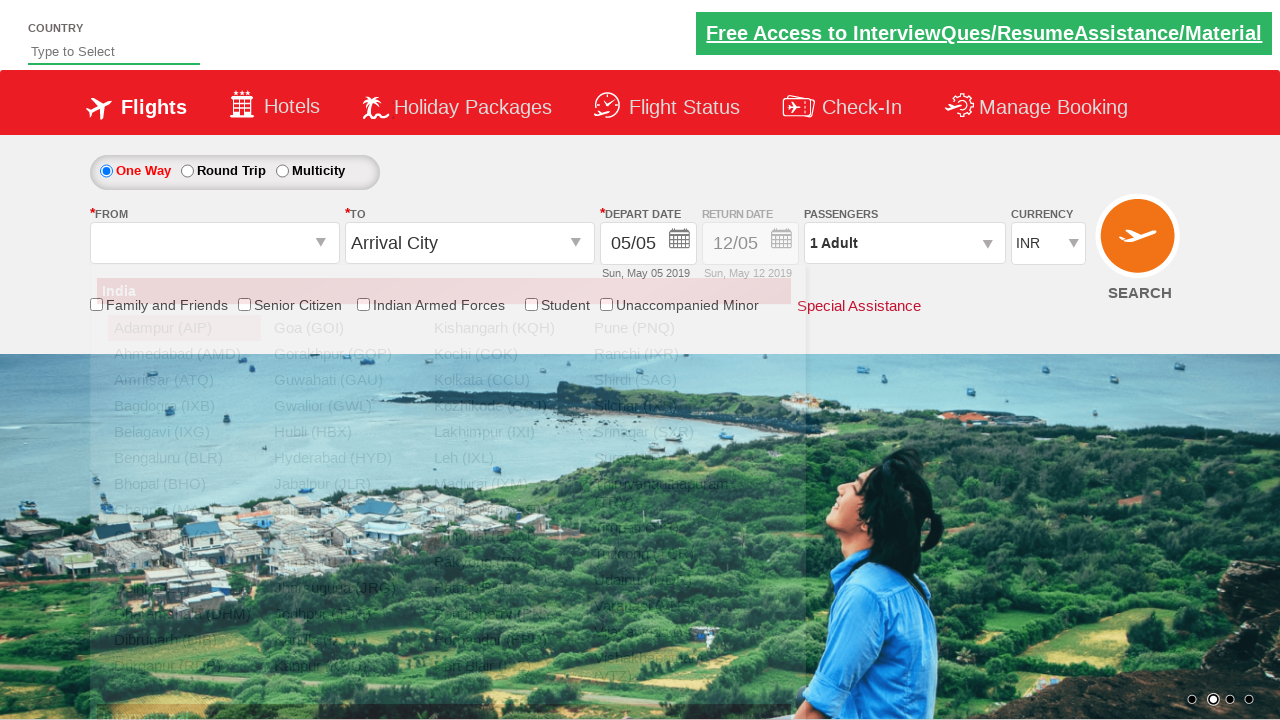

Selected Bangalore (BLR) as origin airport at (184, 458) on xpath=//div[@id='ctl00_mainContent_ddl_originStation1_CTNR']//a[@value='BLR']
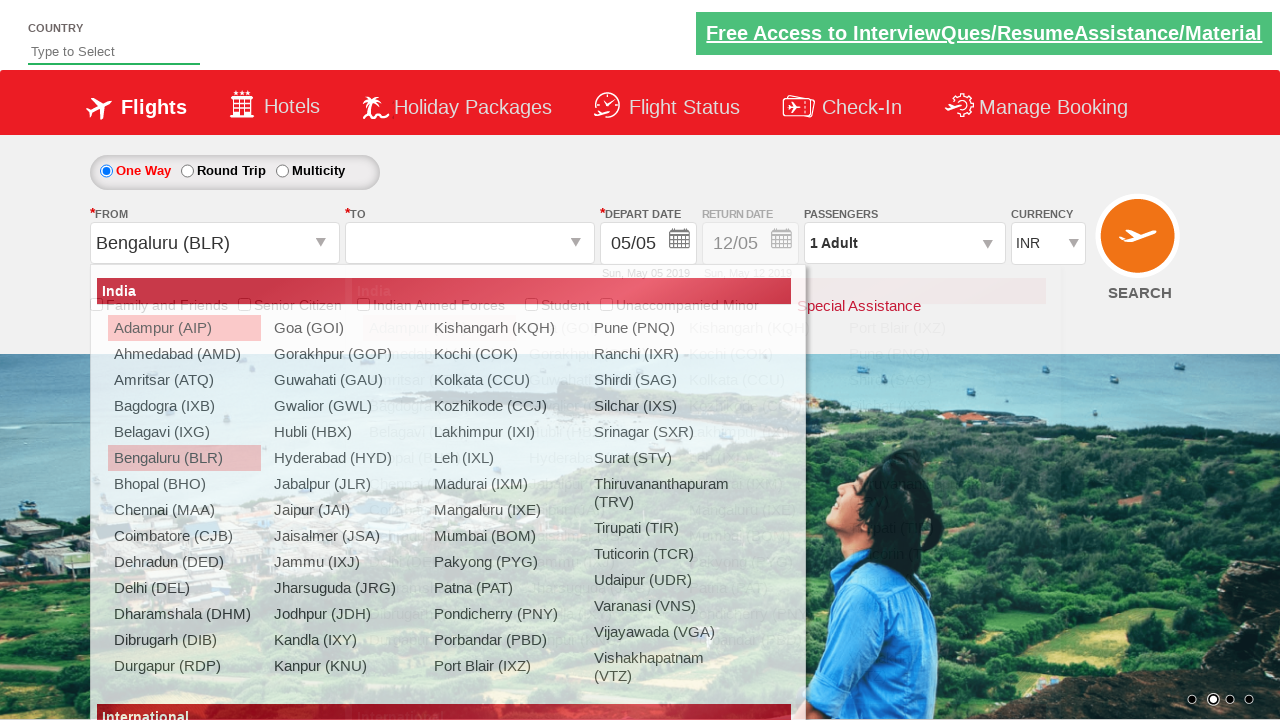

Waited for destination dropdown to be ready
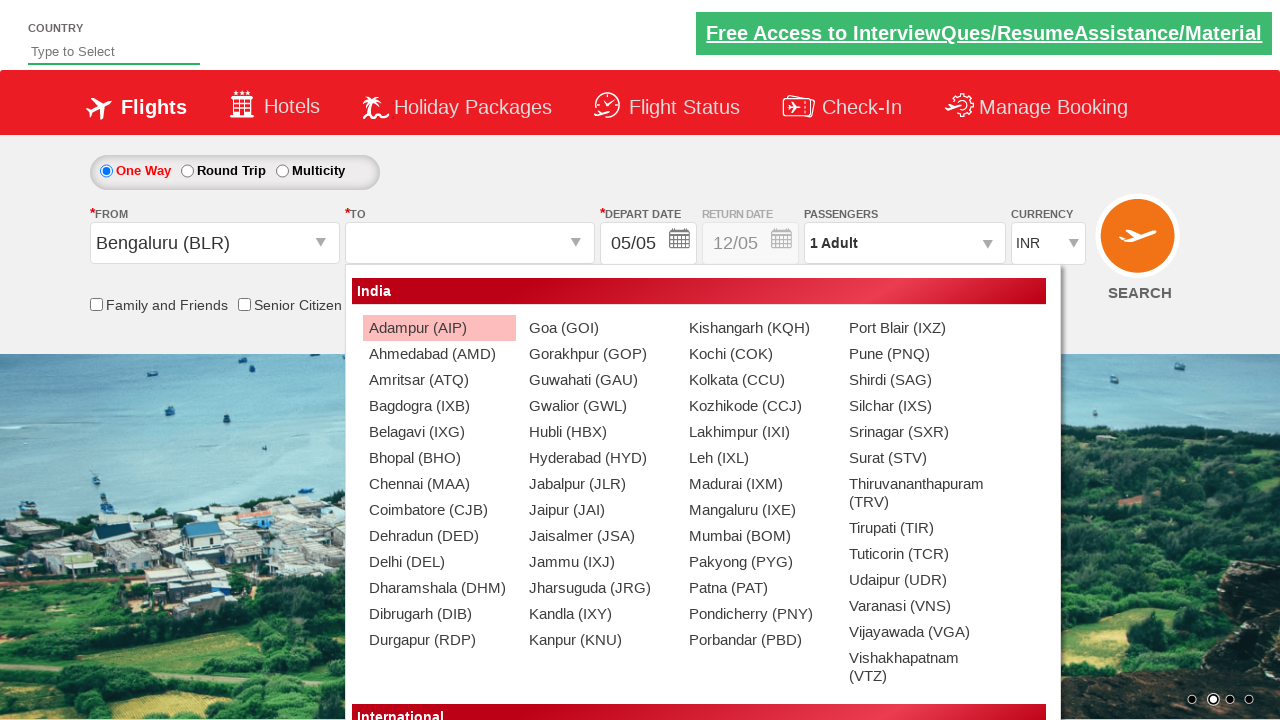

Selected Chennai (MAA) as destination airport at (439, 484) on xpath=//div[@id='glsctl00_mainContent_ddl_destinationStation1_CTNR']//a[@value='
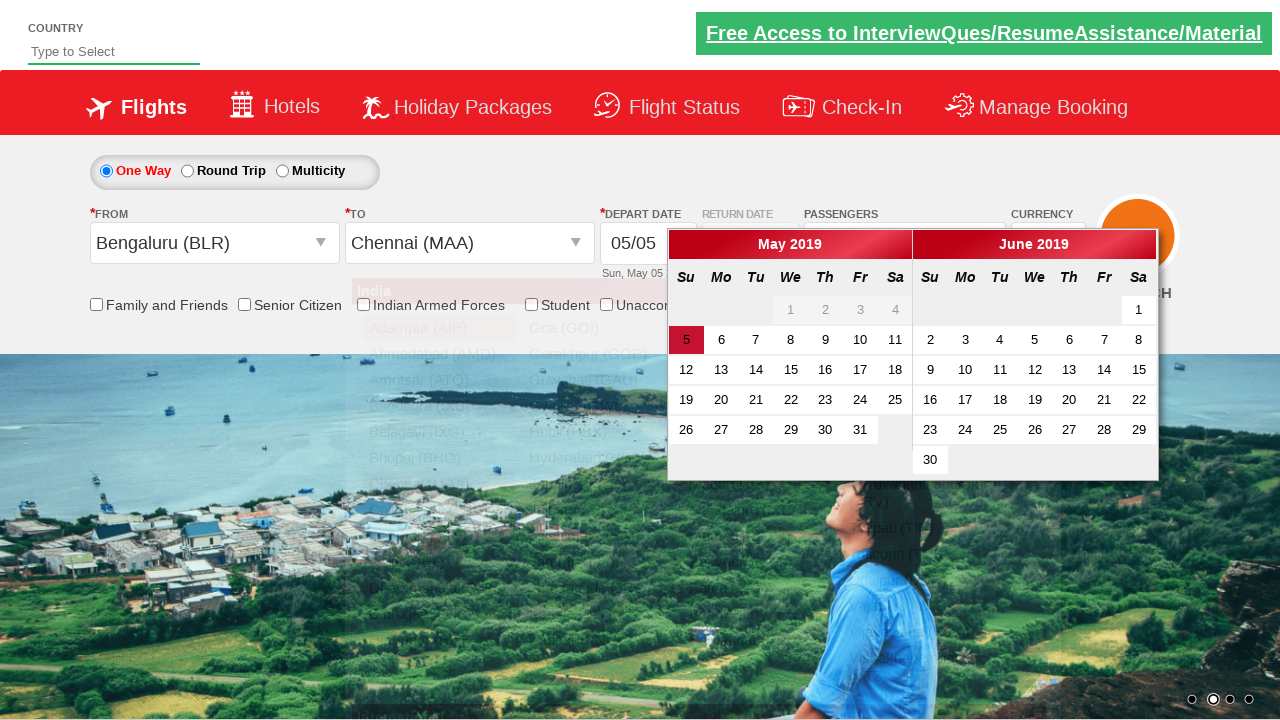

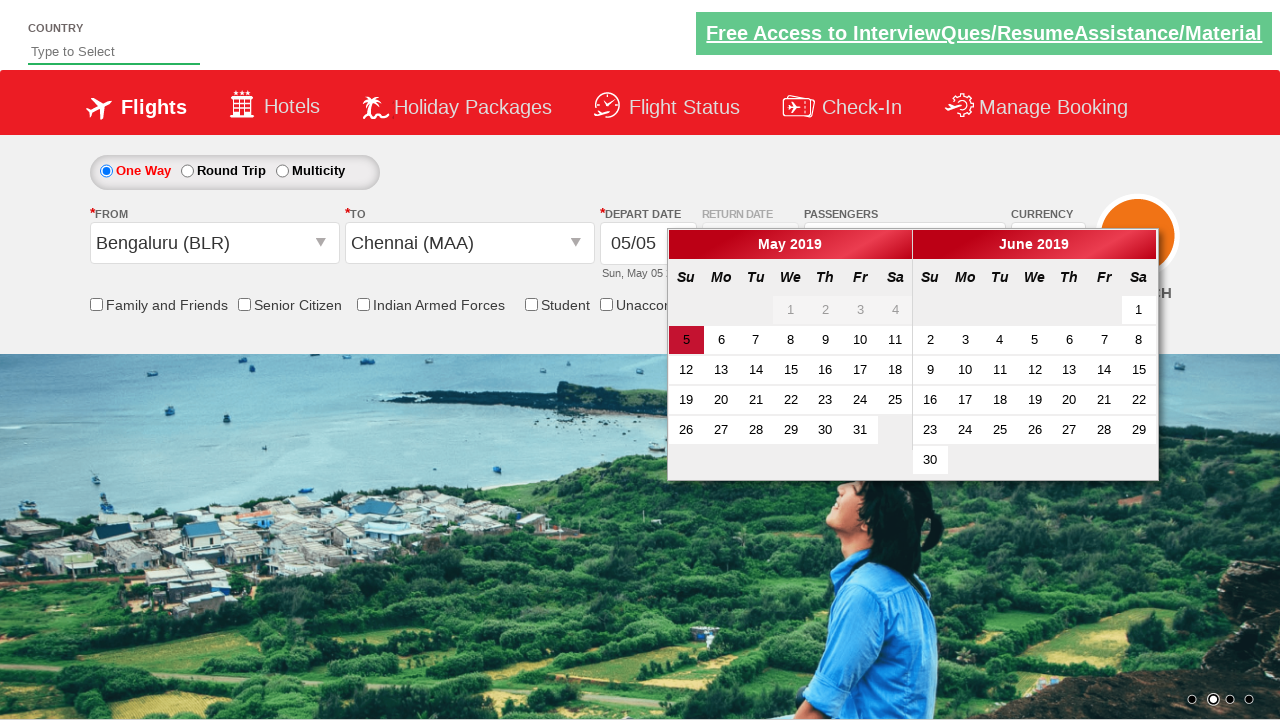